Tests a registration form by filling in required fields (first name, last name, city) and verifying that the form submission displays a success message.

Starting URL: http://suninjuly.github.io/registration1.html

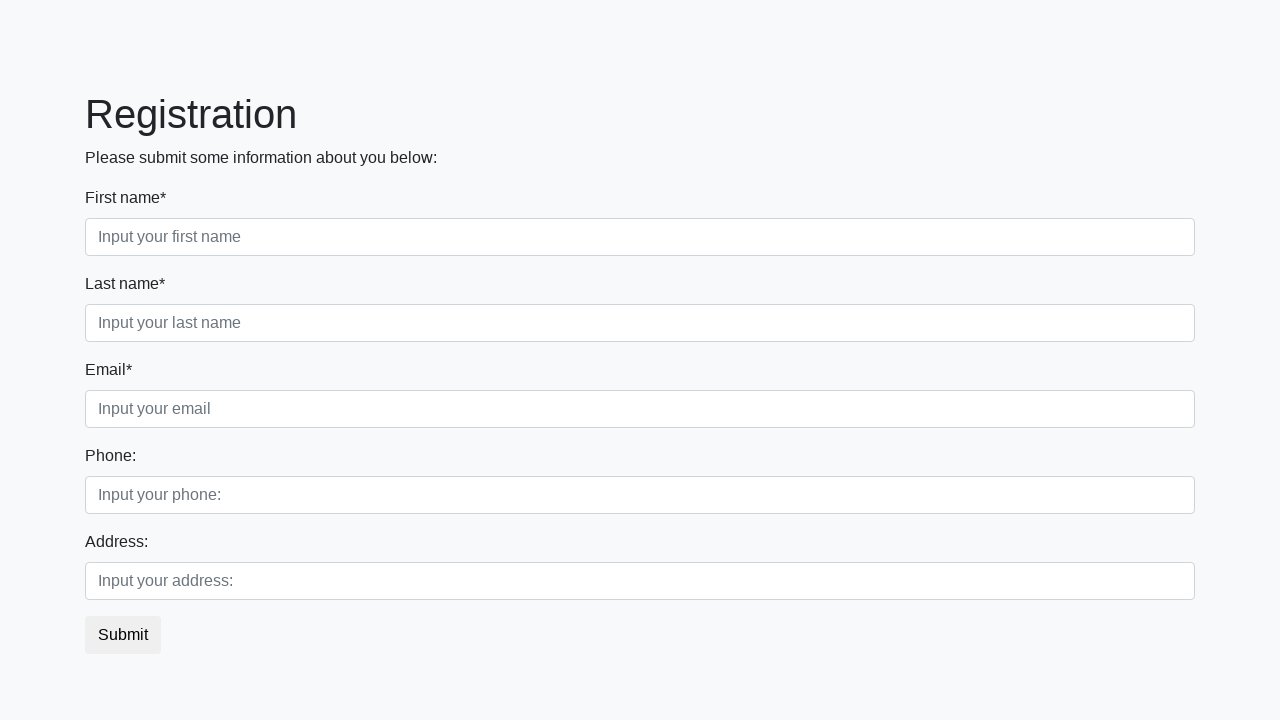

Navigated to registration form page
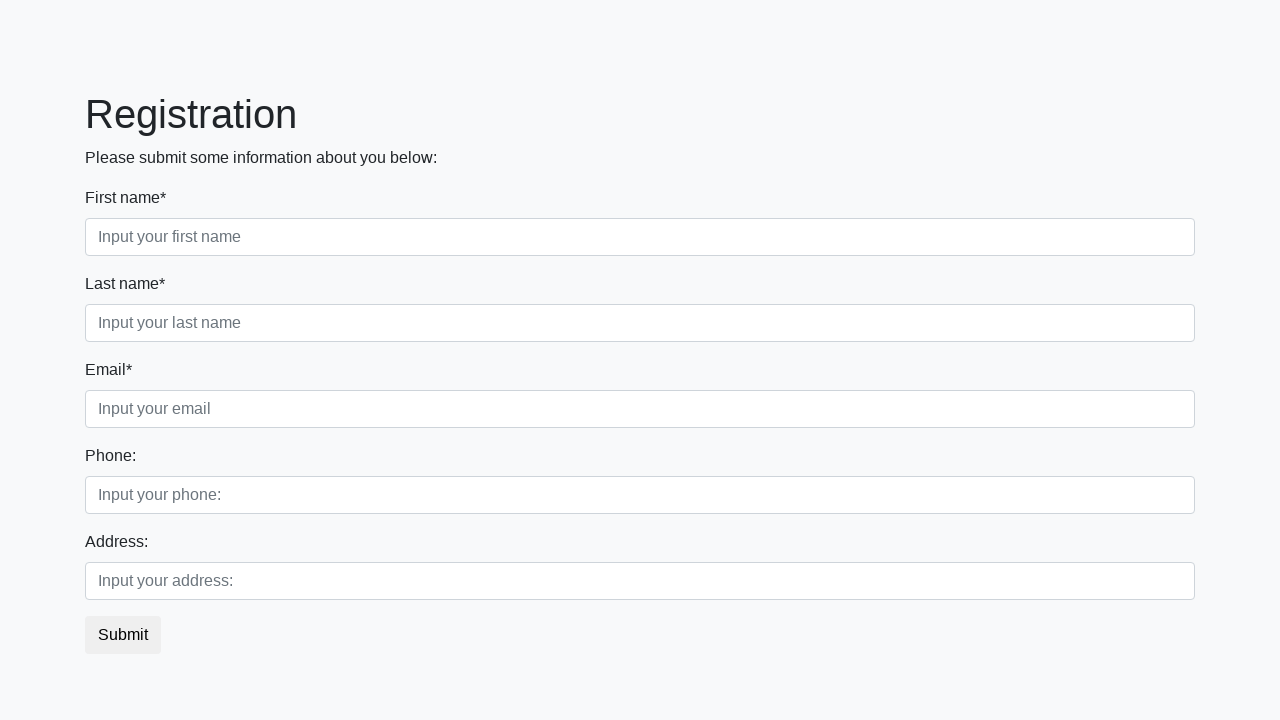

Filled first name field with 'Ivan' on input.first:required
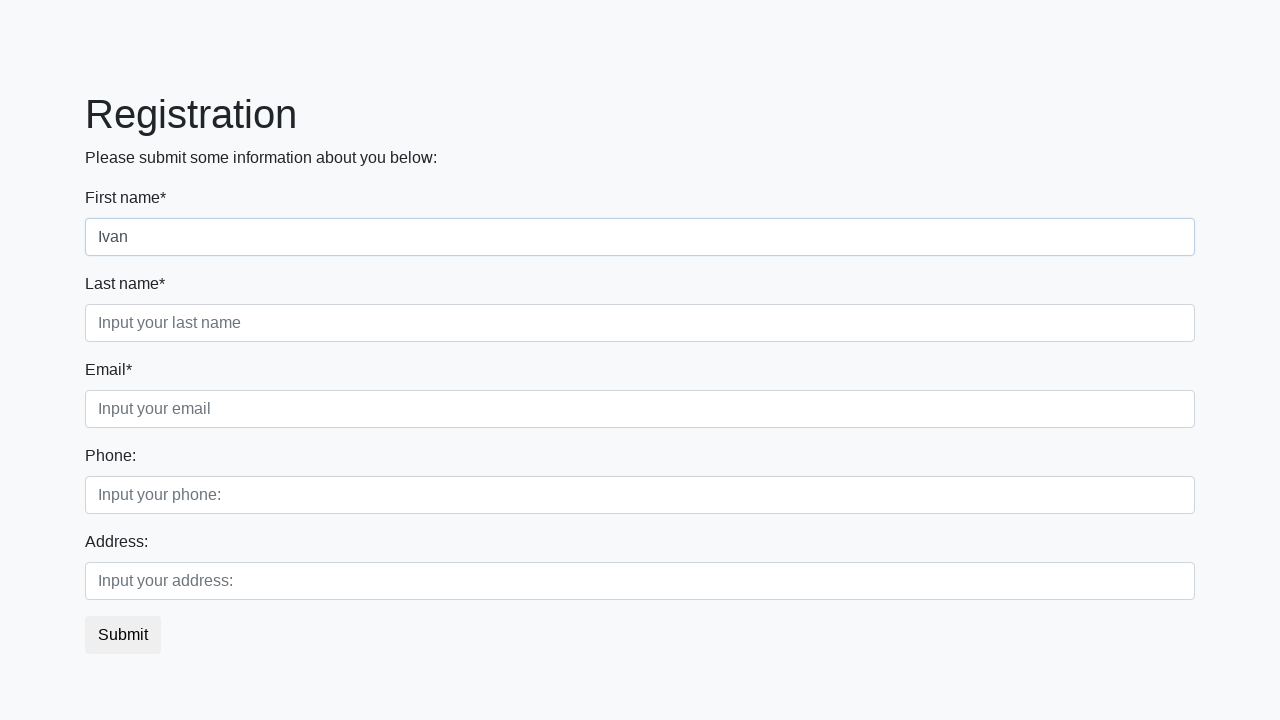

Filled last name field with 'Petrov' on input.second:required
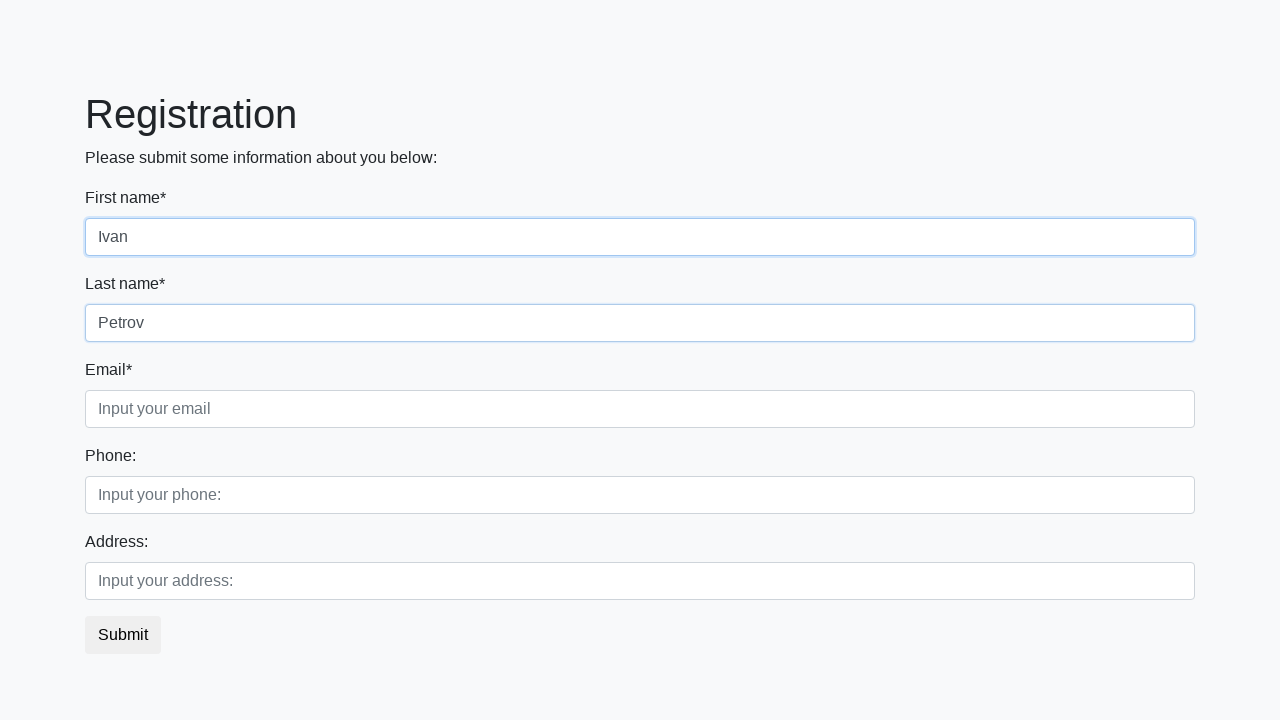

Filled city field with 'Smolensk' on input.third:required
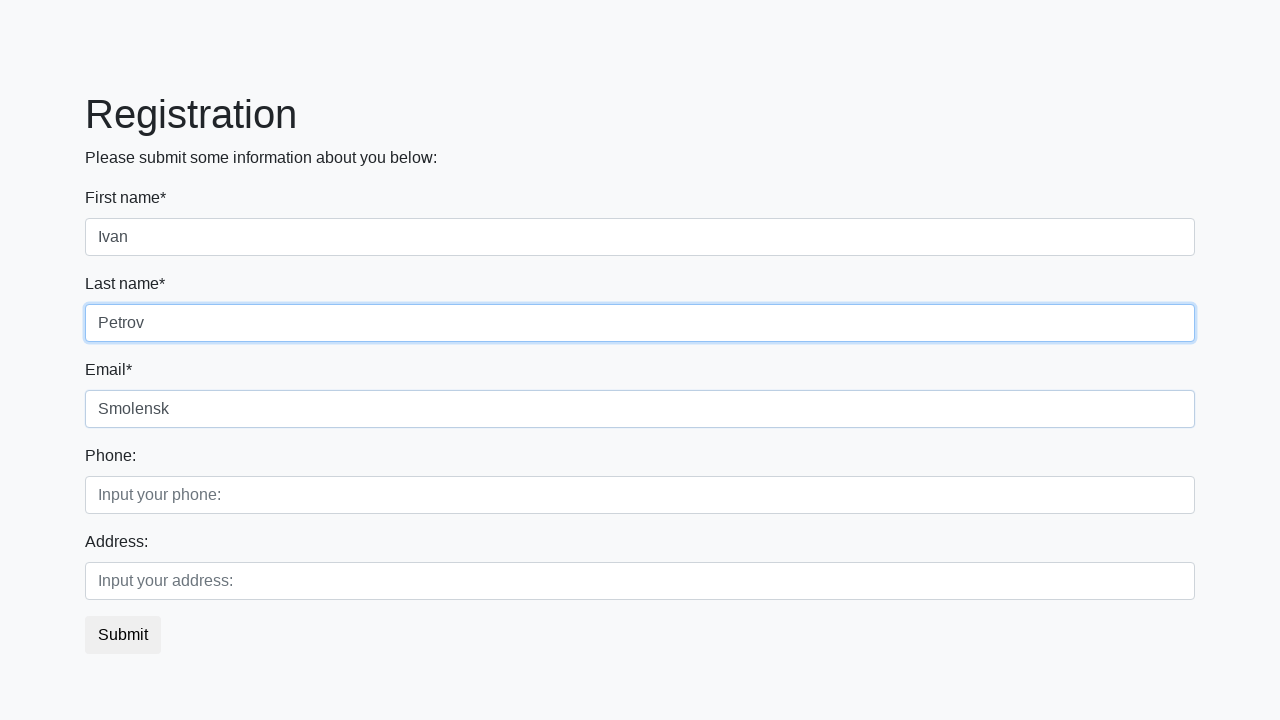

Clicked submit button at (123, 635) on button.btn
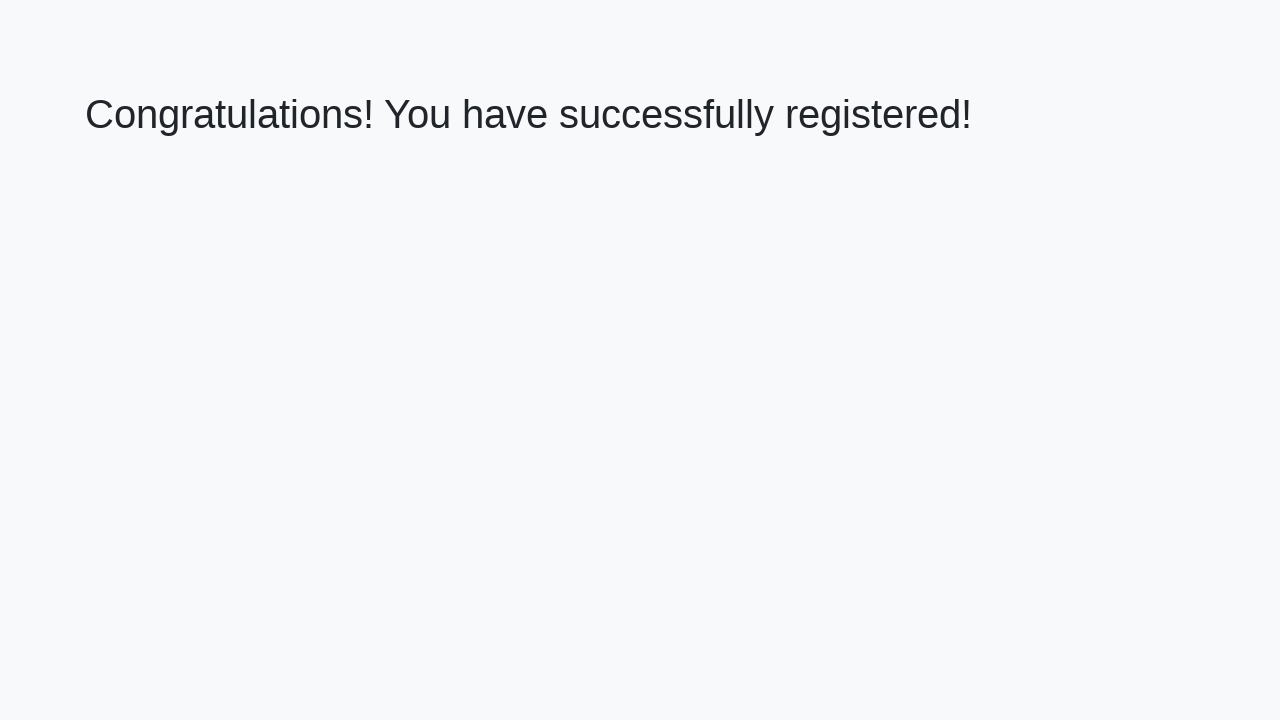

Success message header loaded
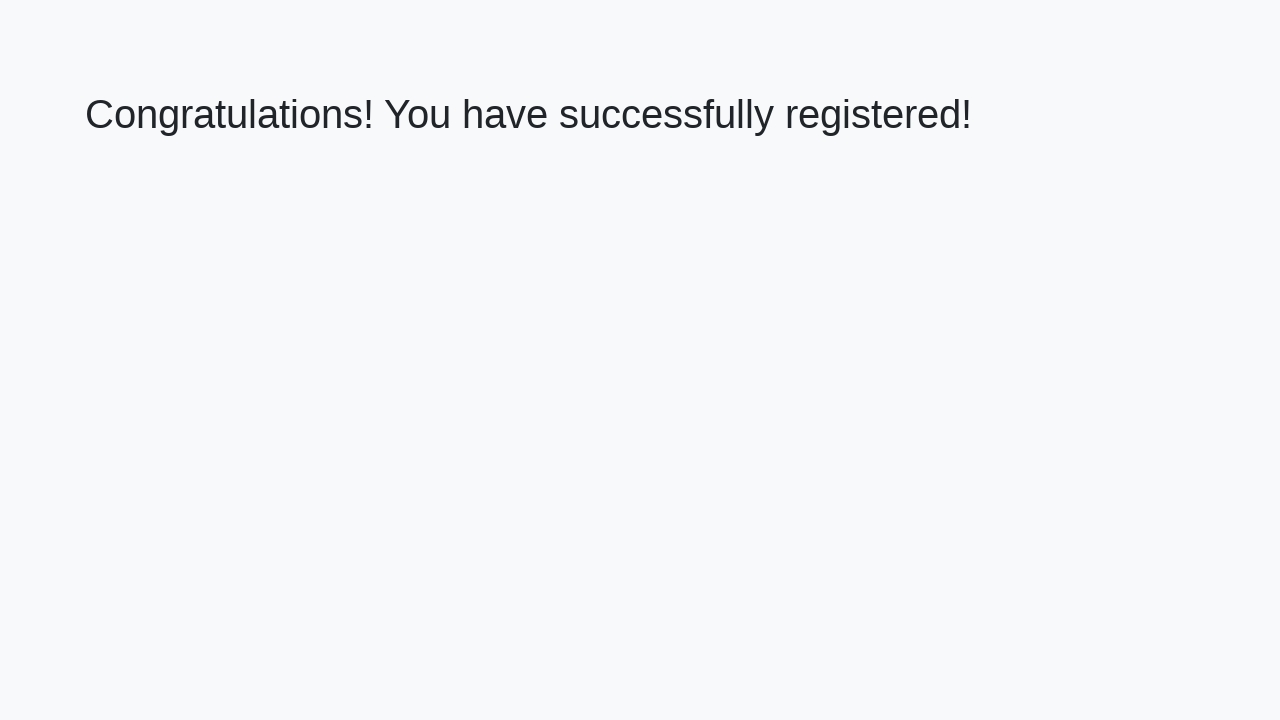

Retrieved success message text
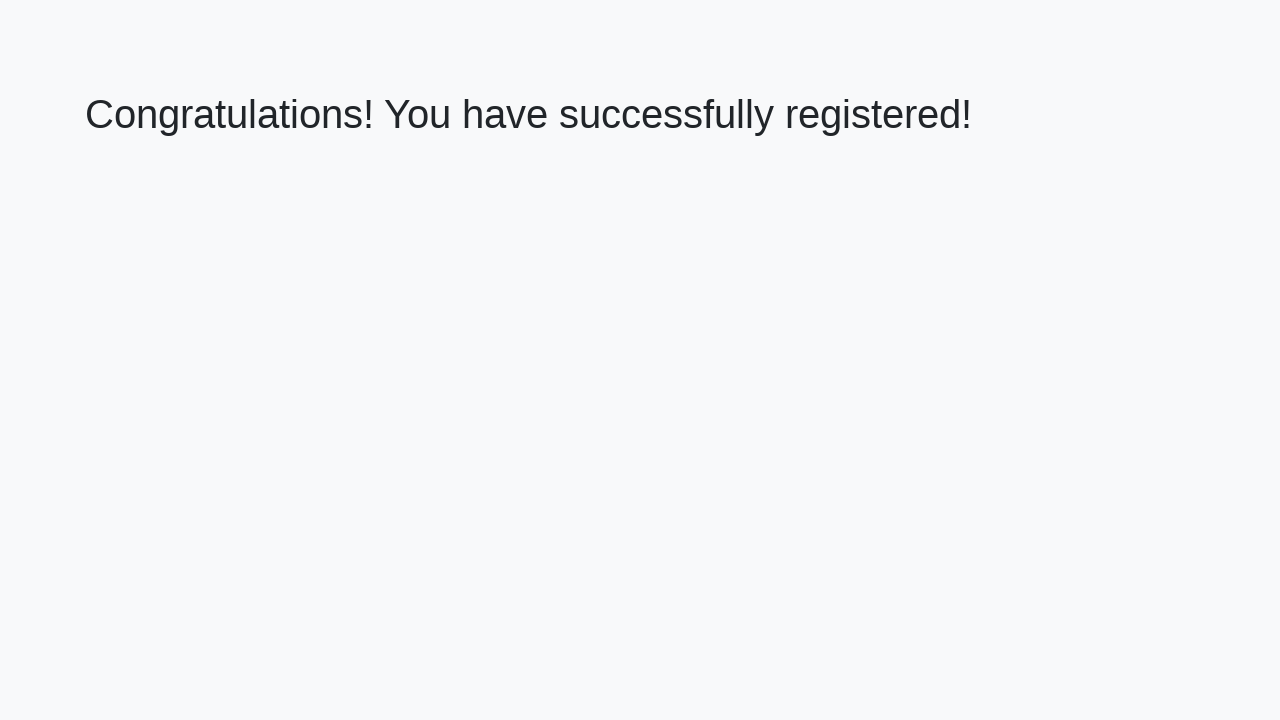

Verified success message matches expected text
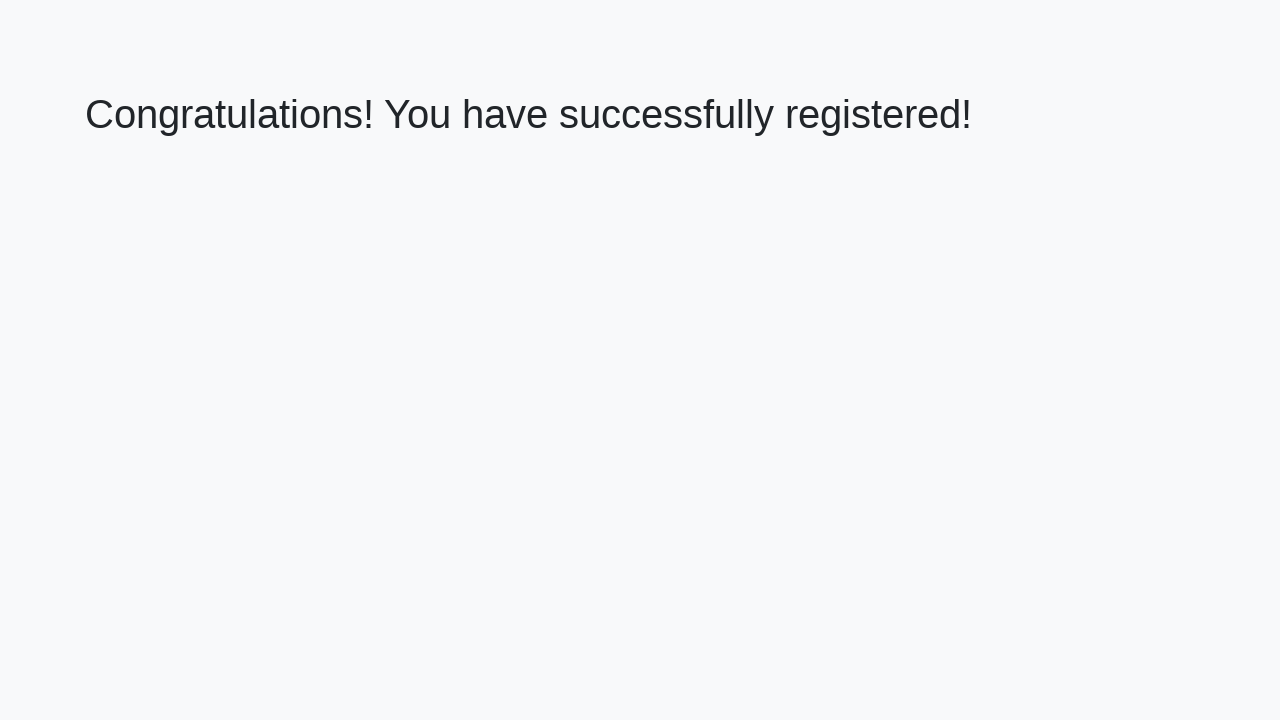

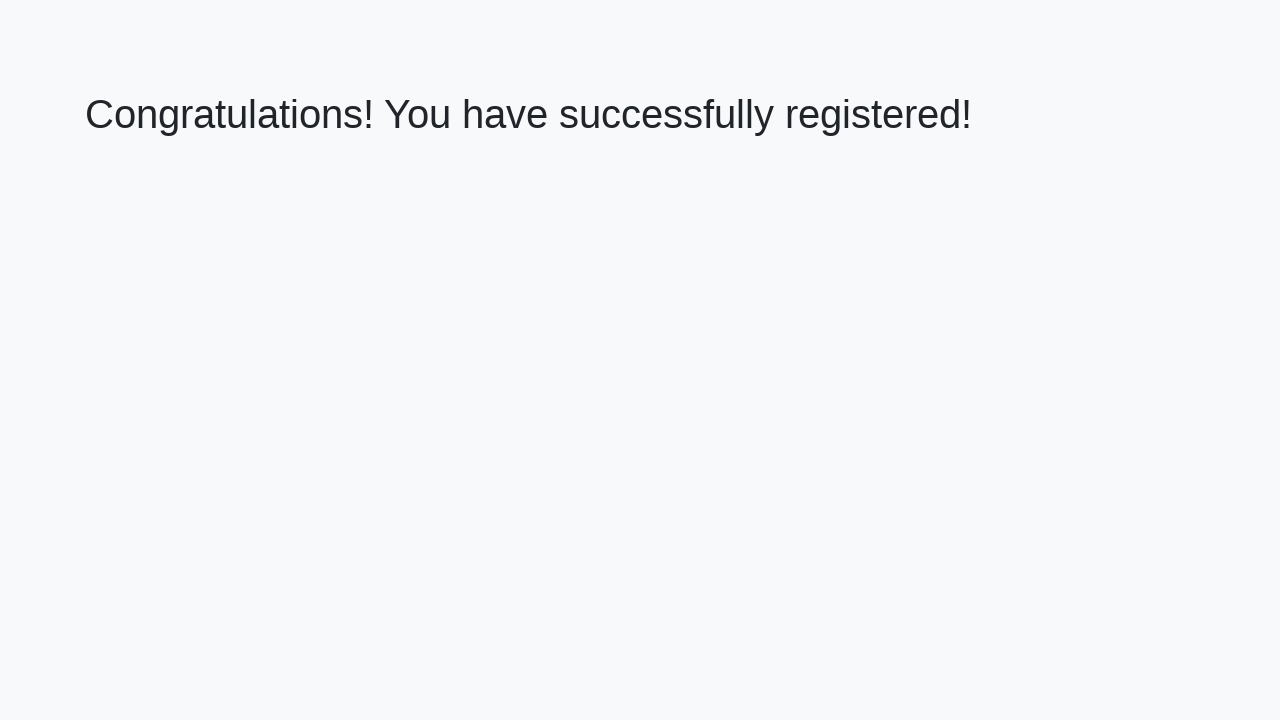